Navigates to the Broken Images page on the-internet.herokuapp.com and checks if images are properly displayed by examining their natural dimensions

Starting URL: https://the-internet.herokuapp.com

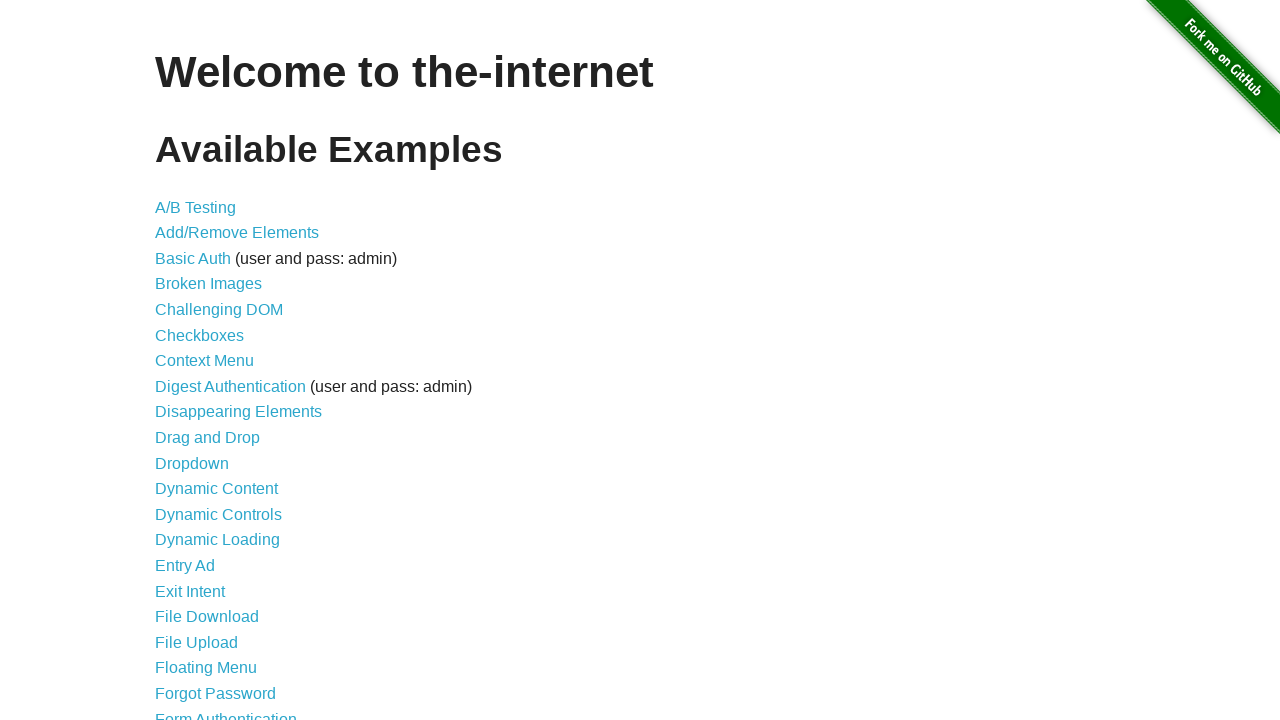

Clicked on the Broken Images link at (208, 284) on text=Broken Images
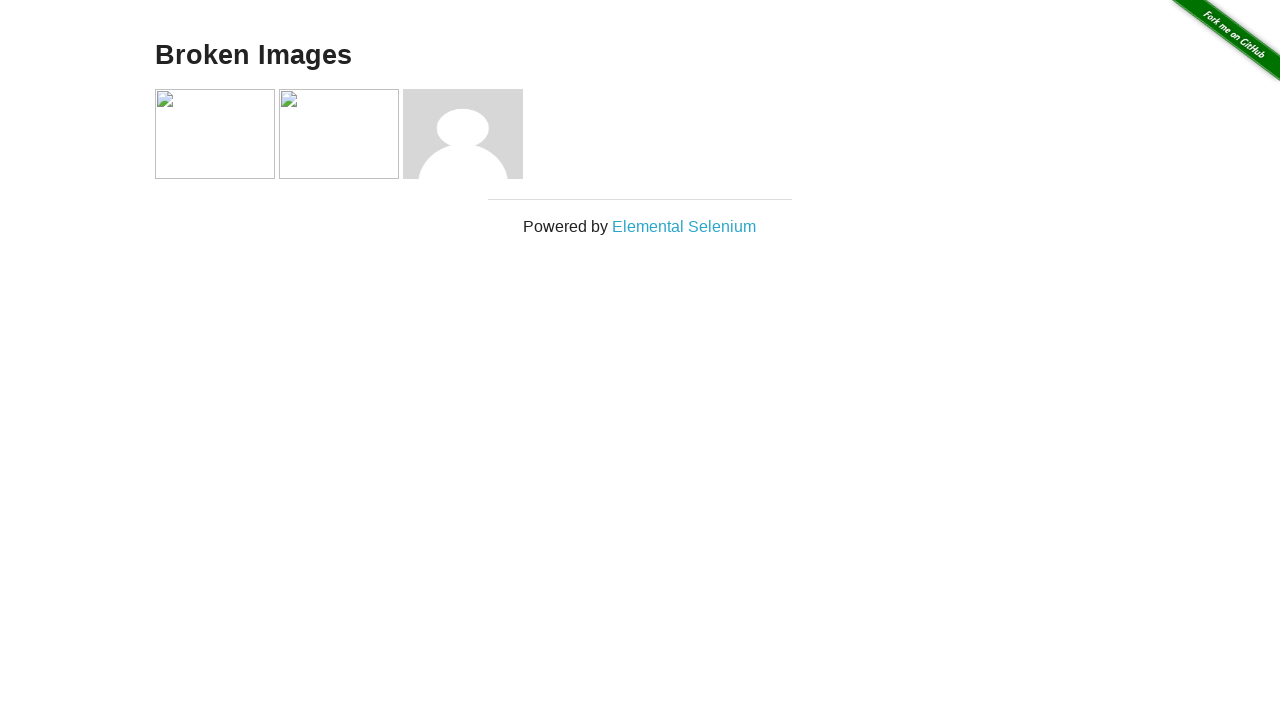

Waited for images to load on the page
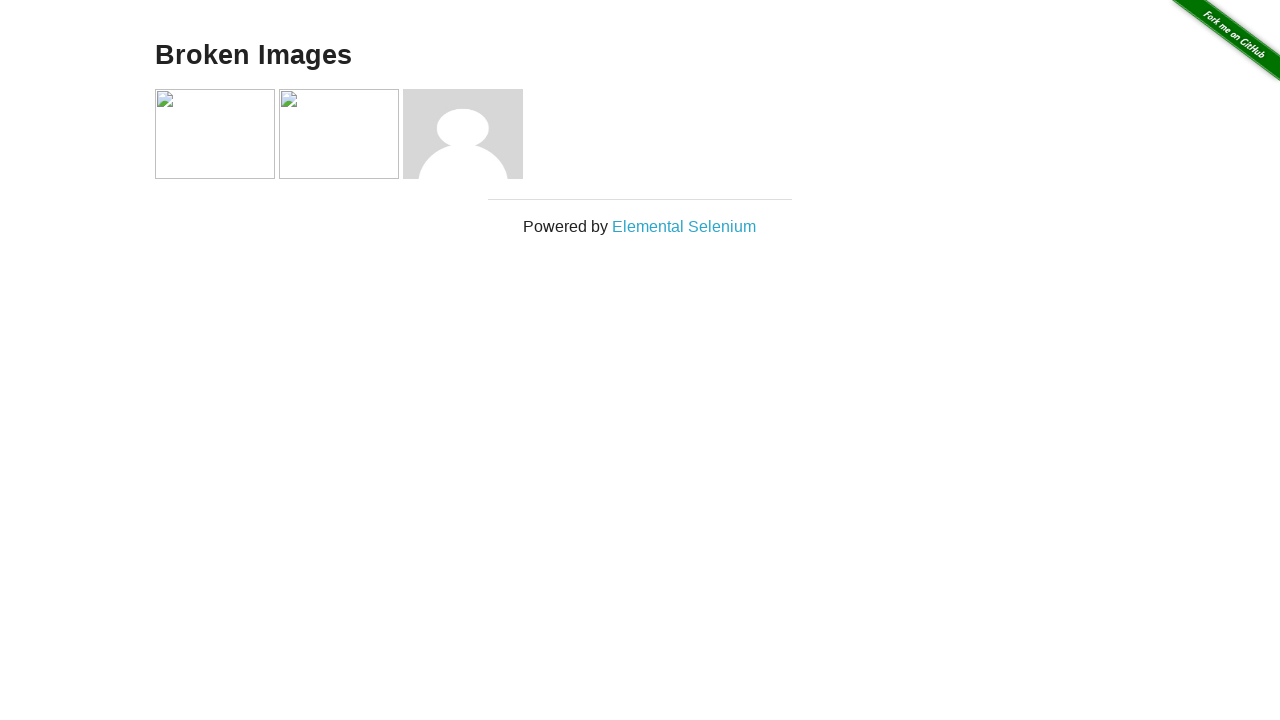

Located all img elements on the page
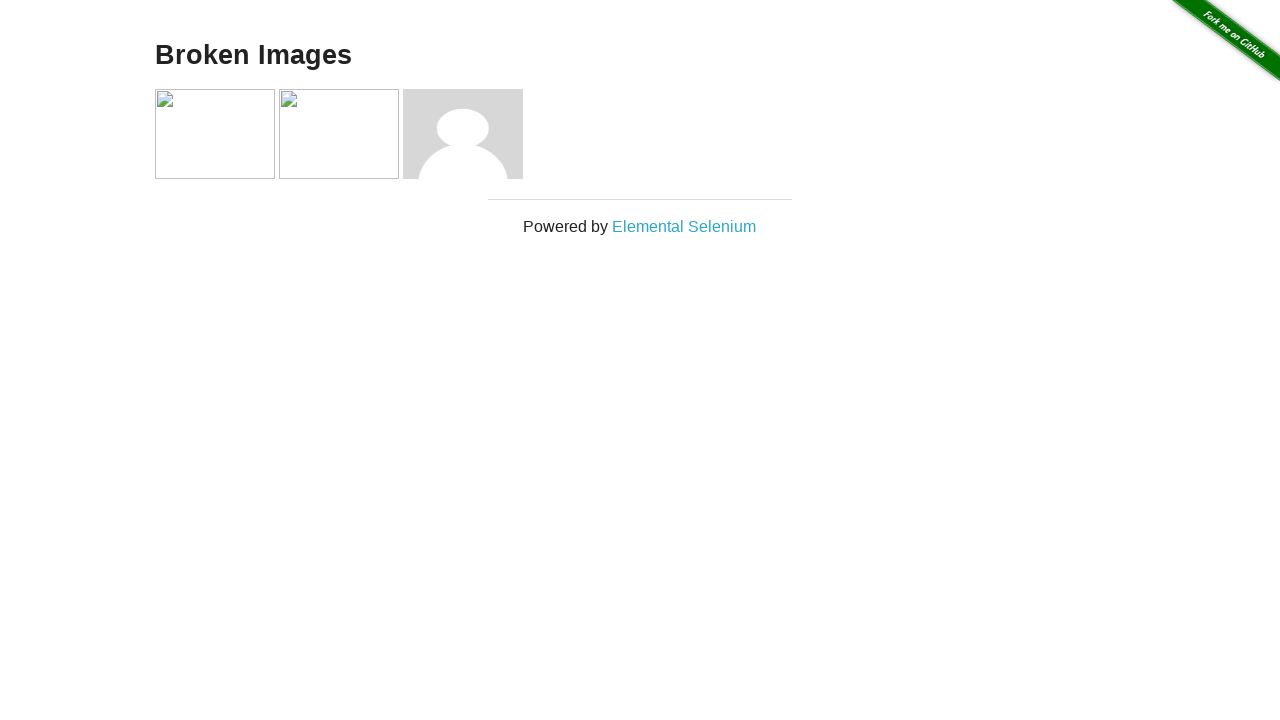

Waited for the first image to be ready
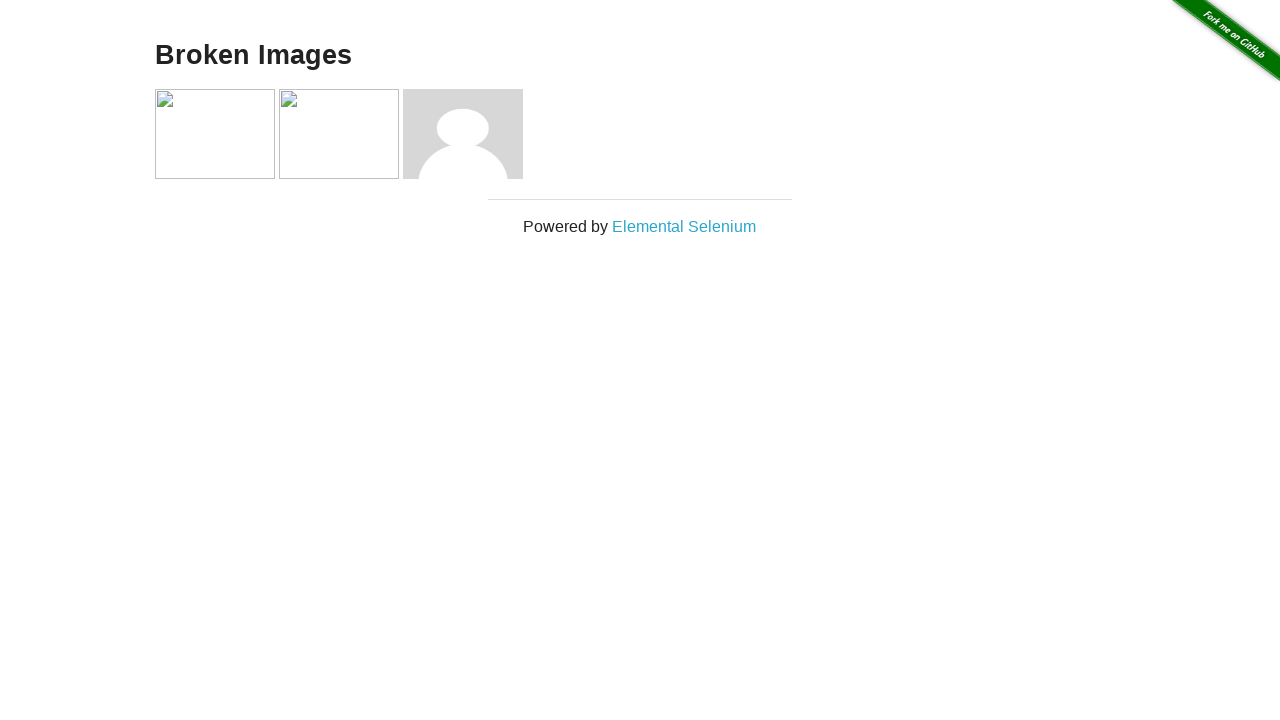

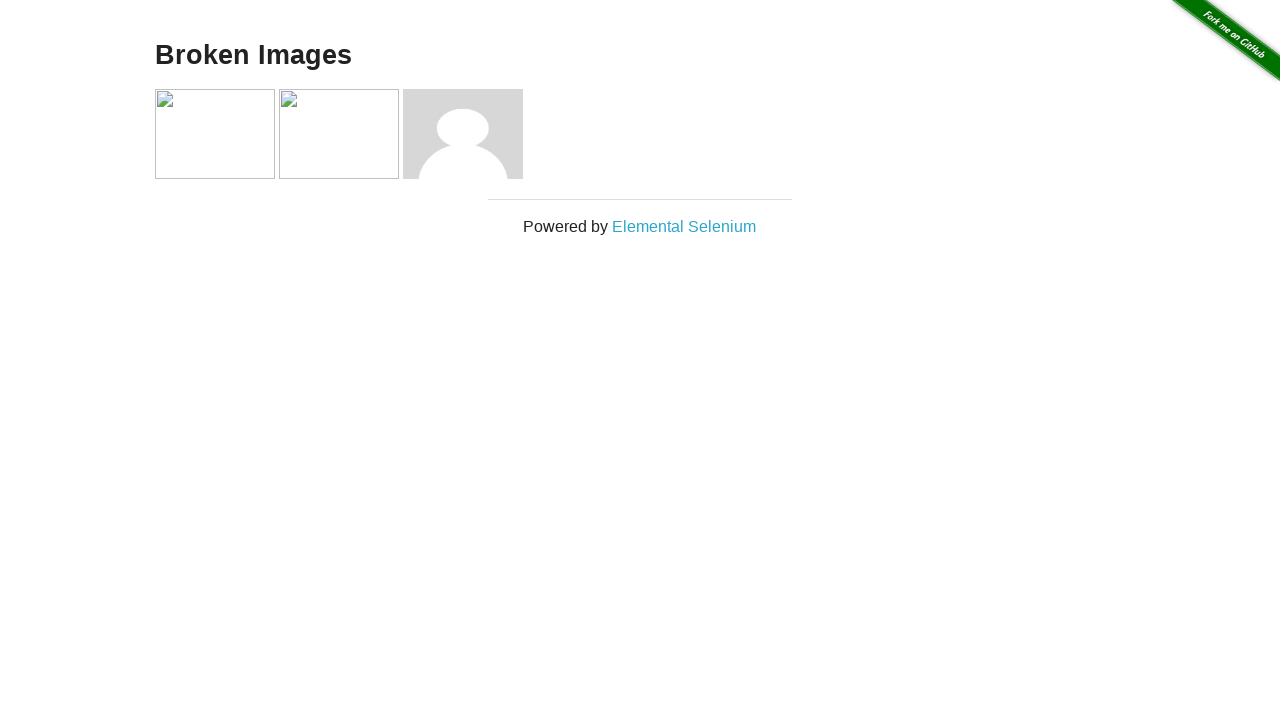